Tests that edits are cancelled when pressing Escape key

Starting URL: https://demo.playwright.dev/todomvc

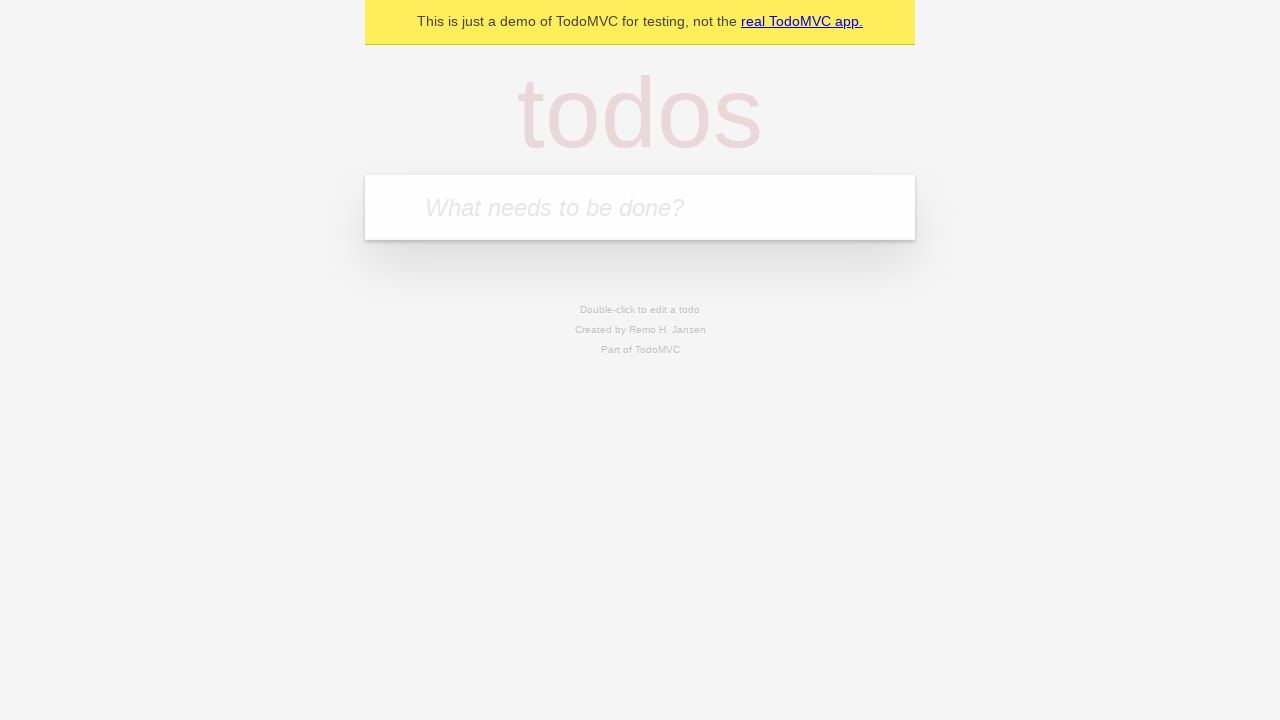

Filled first todo with 'buy some cheese' on internal:attr=[placeholder="What needs to be done?"i]
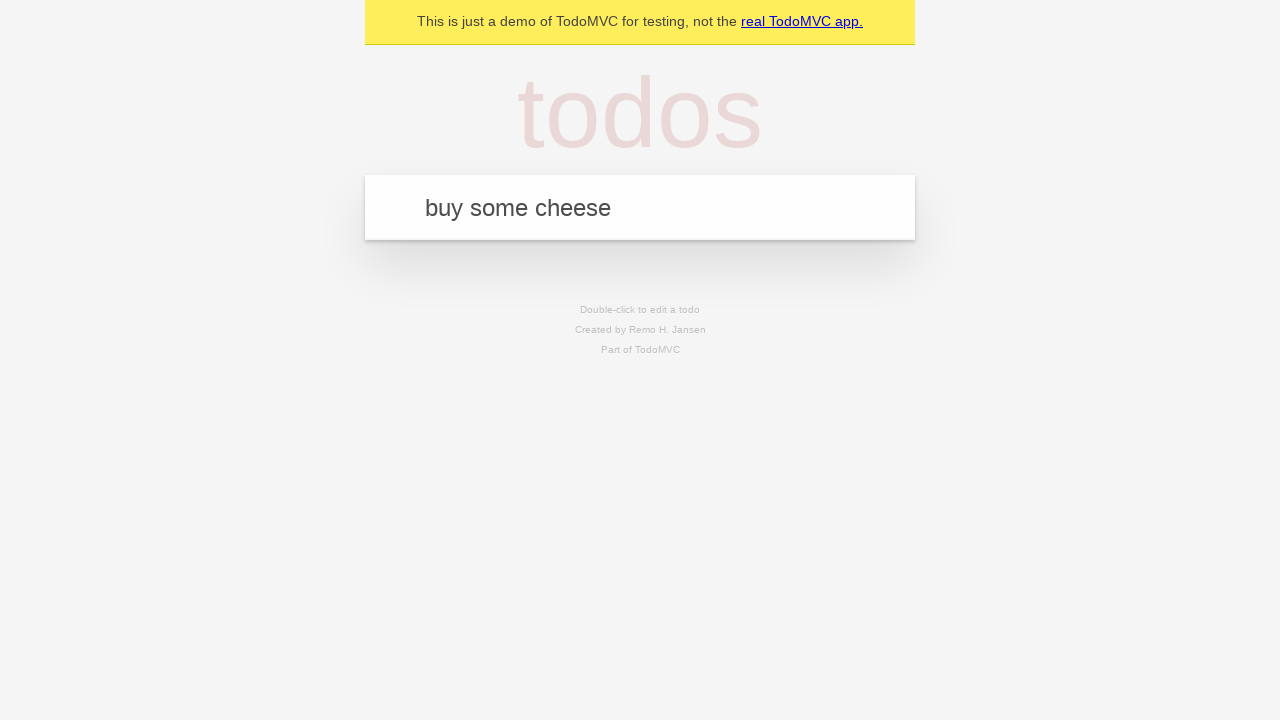

Pressed Enter to add first todo on internal:attr=[placeholder="What needs to be done?"i]
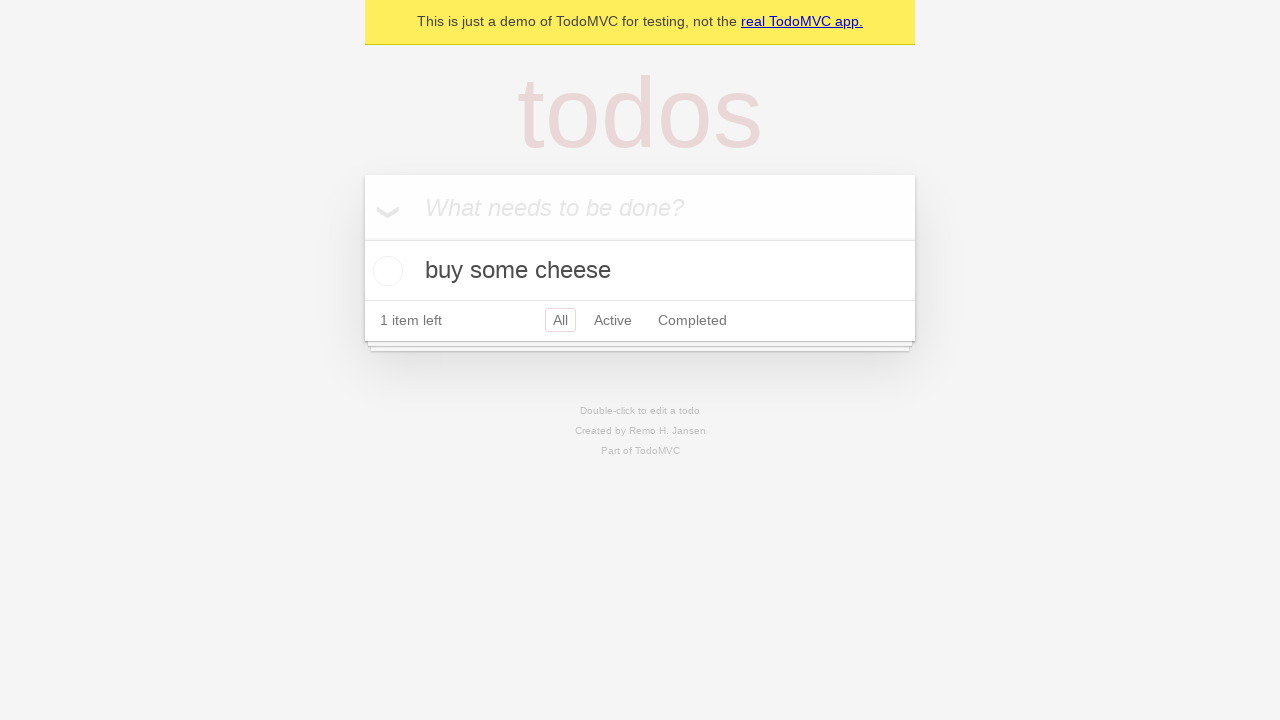

Filled second todo with 'feed the cat' on internal:attr=[placeholder="What needs to be done?"i]
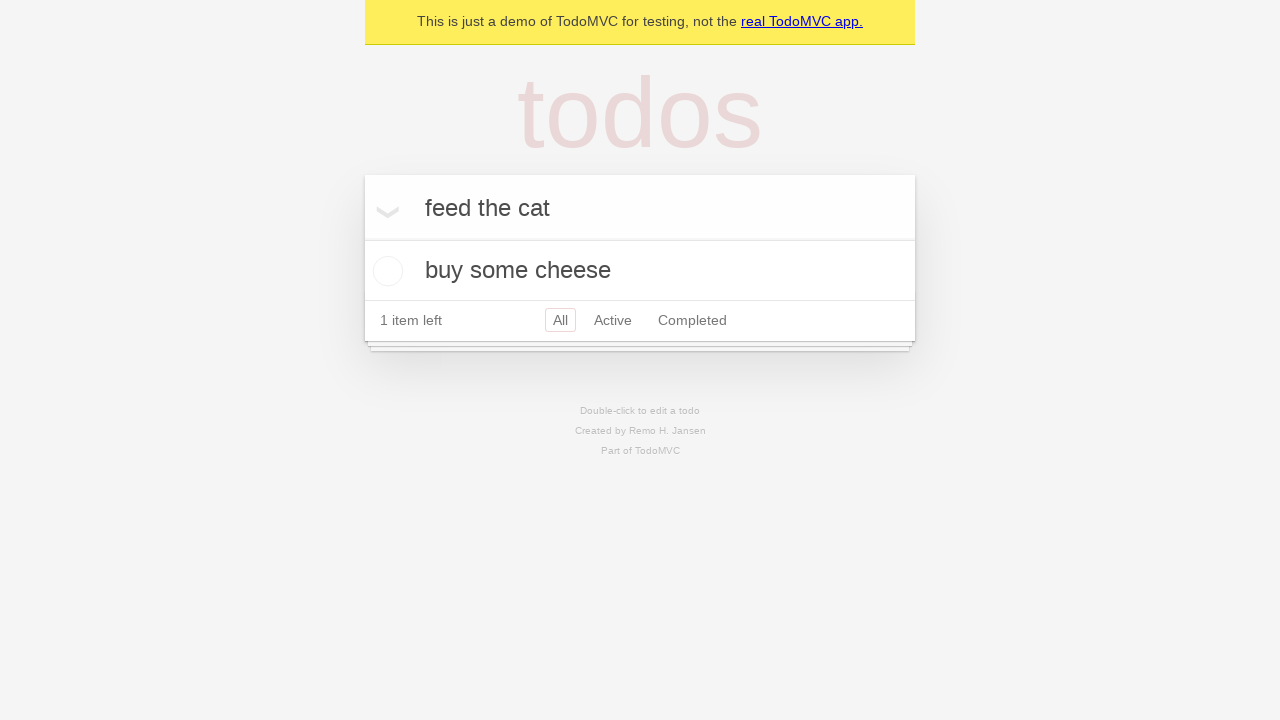

Pressed Enter to add second todo on internal:attr=[placeholder="What needs to be done?"i]
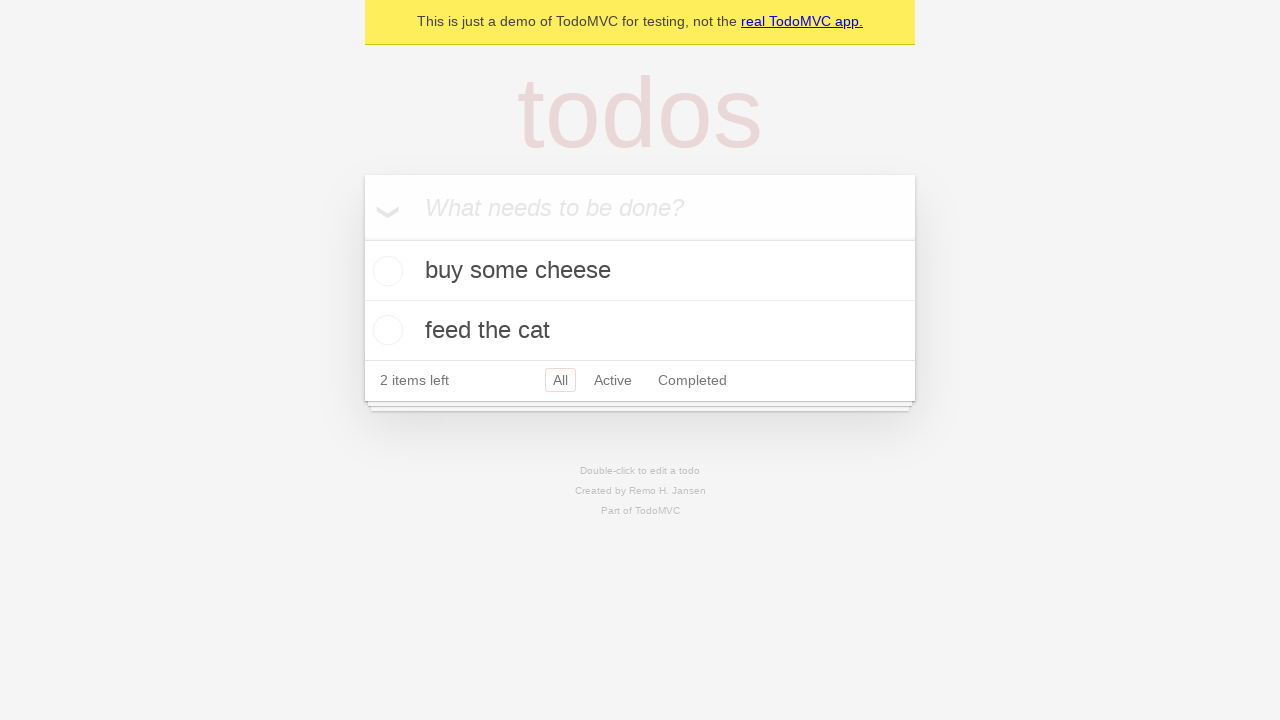

Filled third todo with 'book a doctors appointment' on internal:attr=[placeholder="What needs to be done?"i]
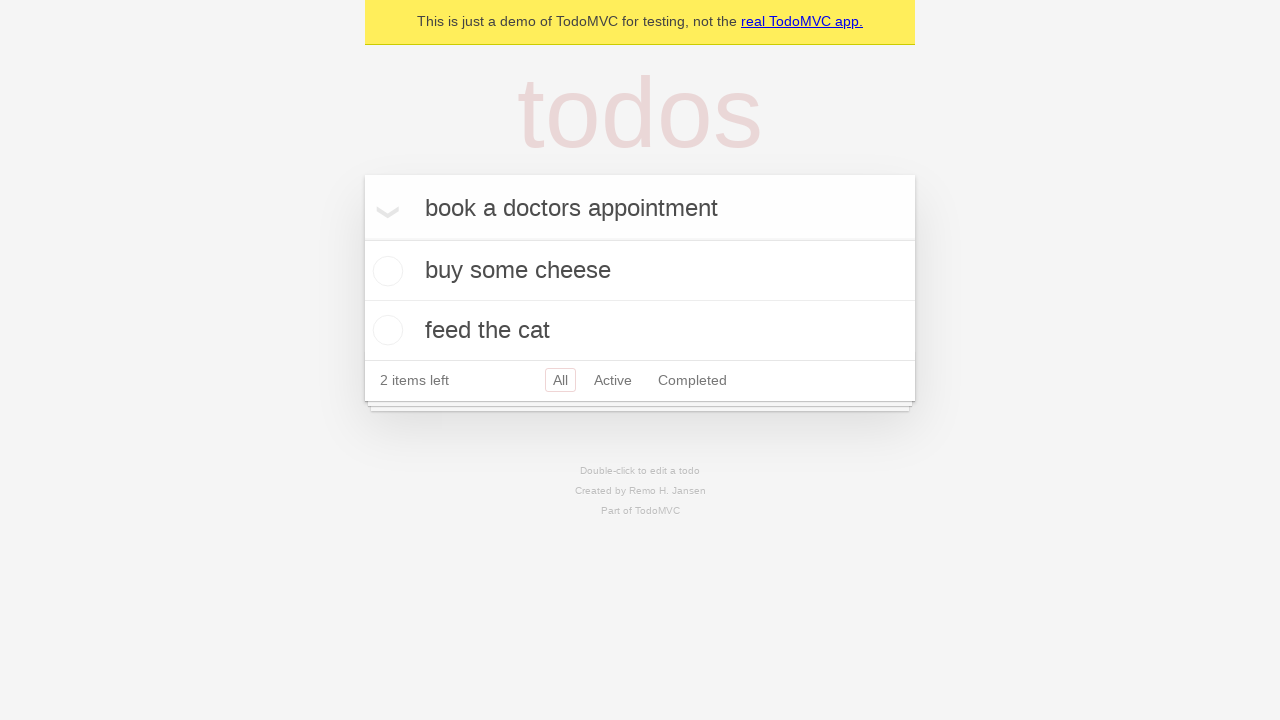

Pressed Enter to add third todo on internal:attr=[placeholder="What needs to be done?"i]
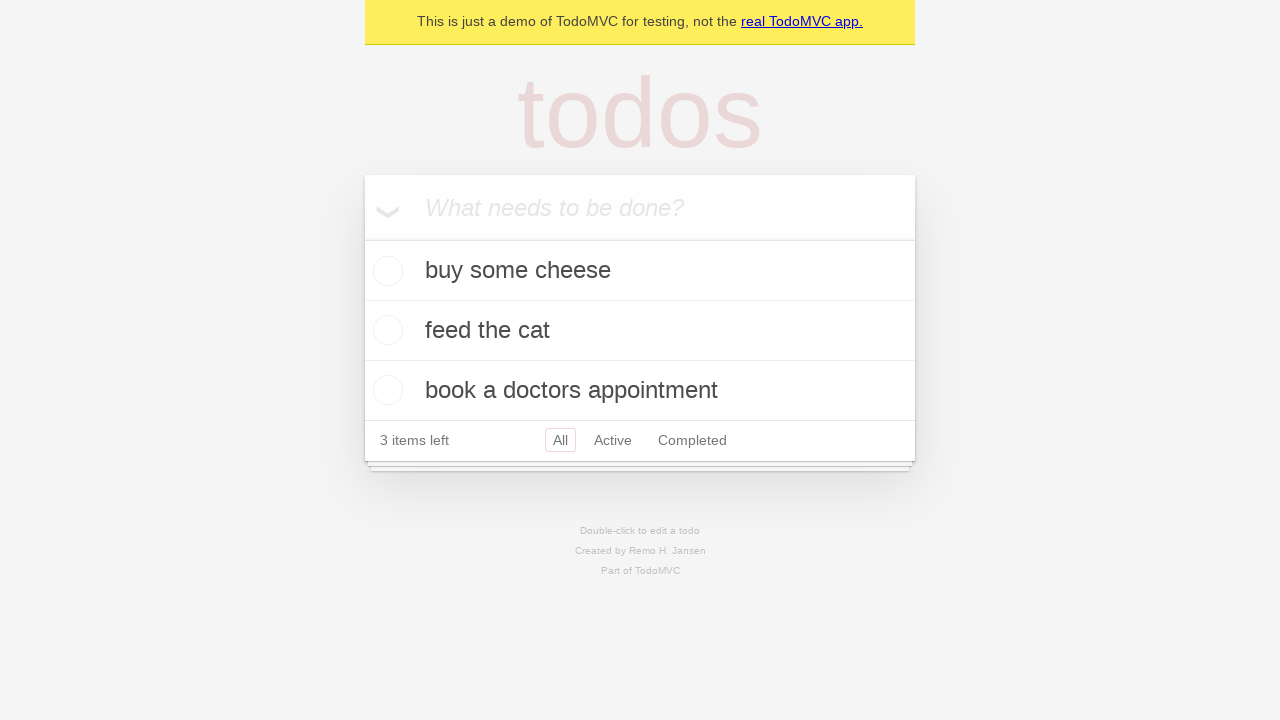

Double-clicked second todo item to enter edit mode at (640, 331) on internal:testid=[data-testid="todo-item"s] >> nth=1
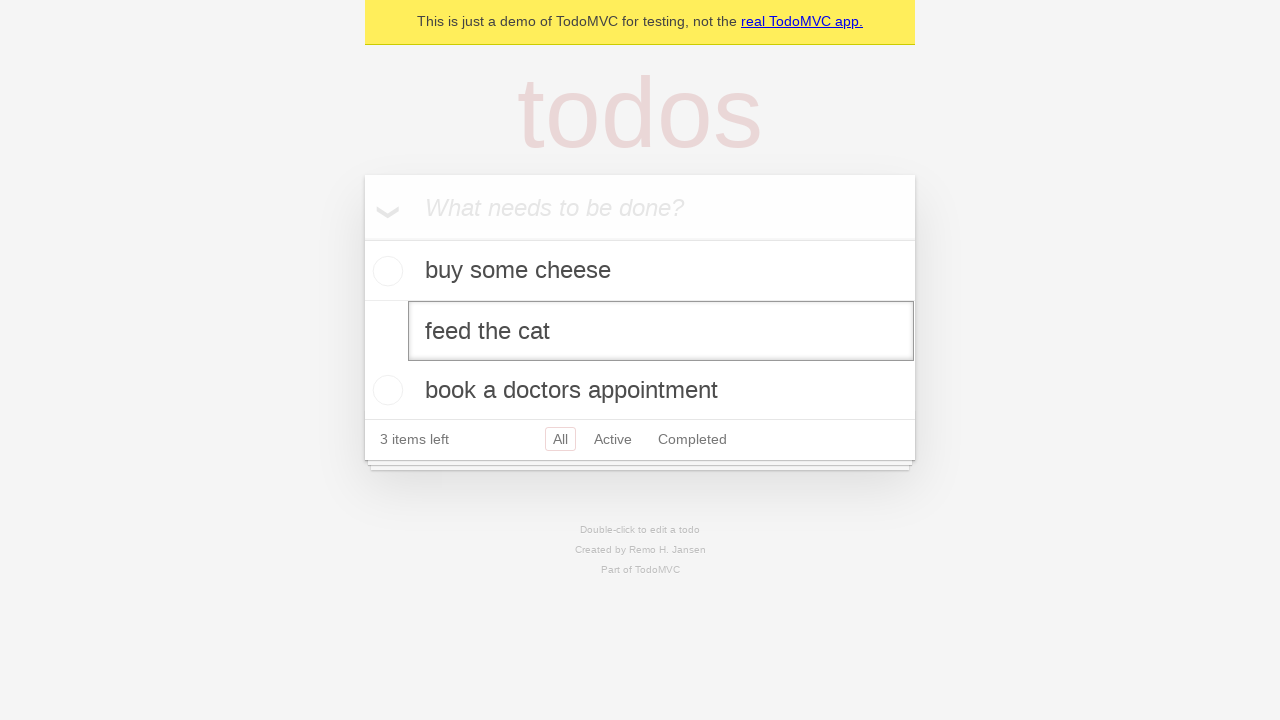

Filled edit textbox with 'buy some sausages' on internal:testid=[data-testid="todo-item"s] >> nth=1 >> internal:role=textbox[nam
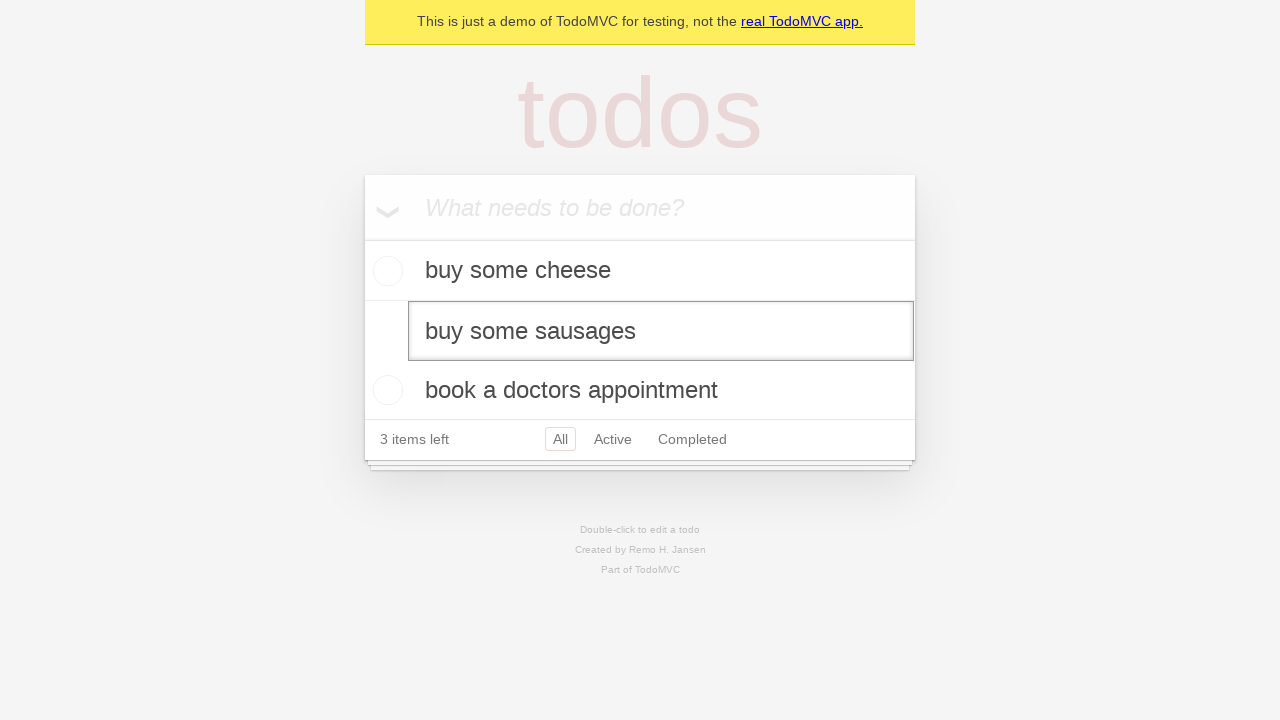

Pressed Escape key to cancel edit on second todo on internal:testid=[data-testid="todo-item"s] >> nth=1 >> internal:role=textbox[nam
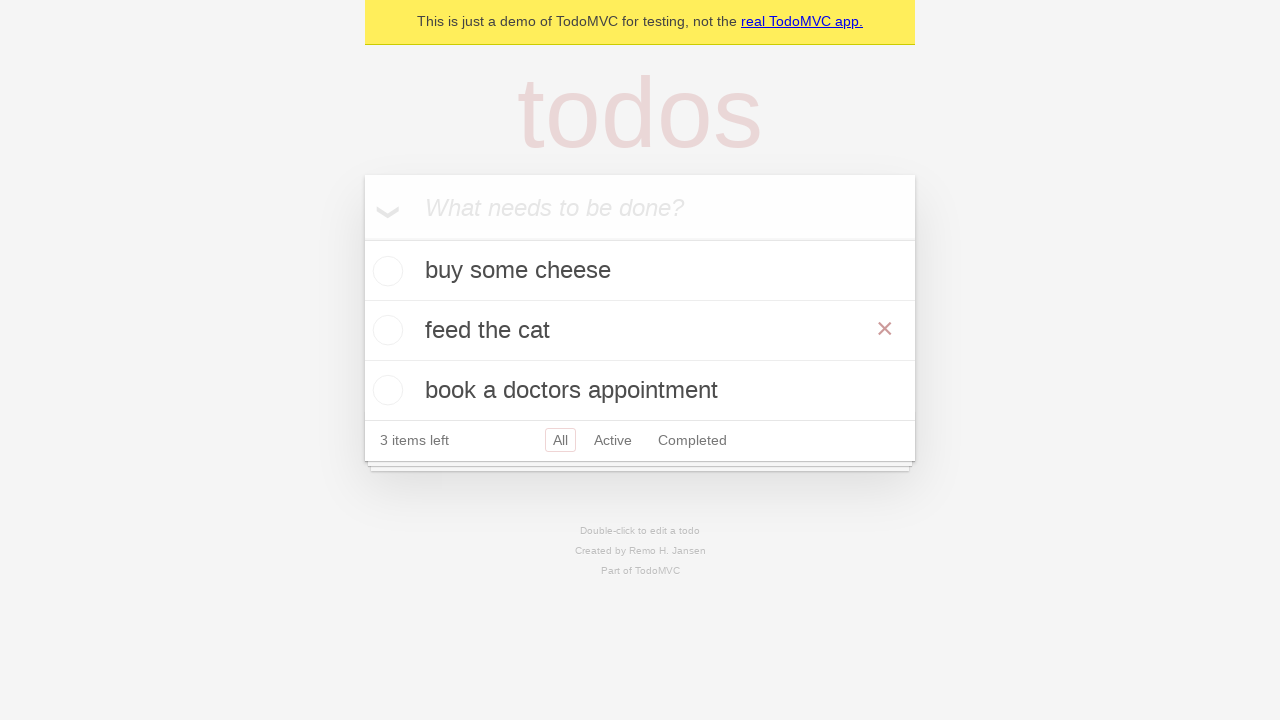

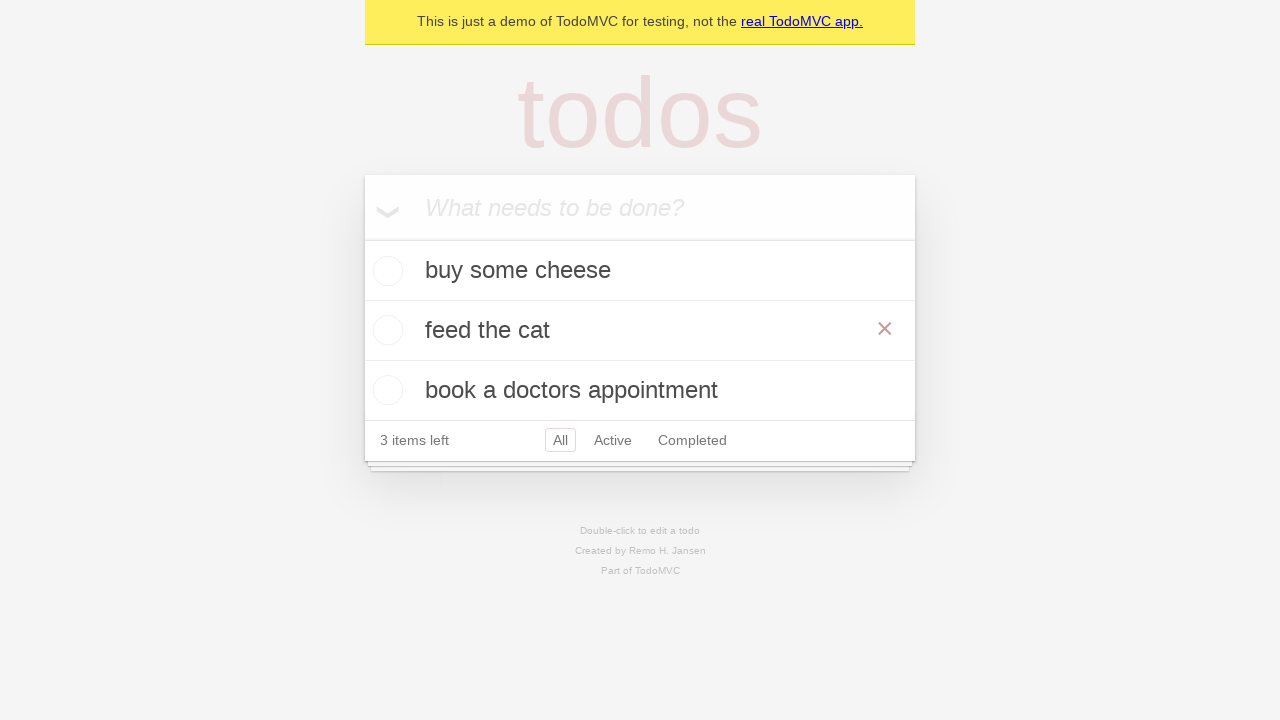